Tests adding and removing elements by clicking an "Add Element" button, then clicking the resulting "Delete" button and verifying it disappears

Starting URL: https://the-internet.herokuapp.com/add_remove_elements/

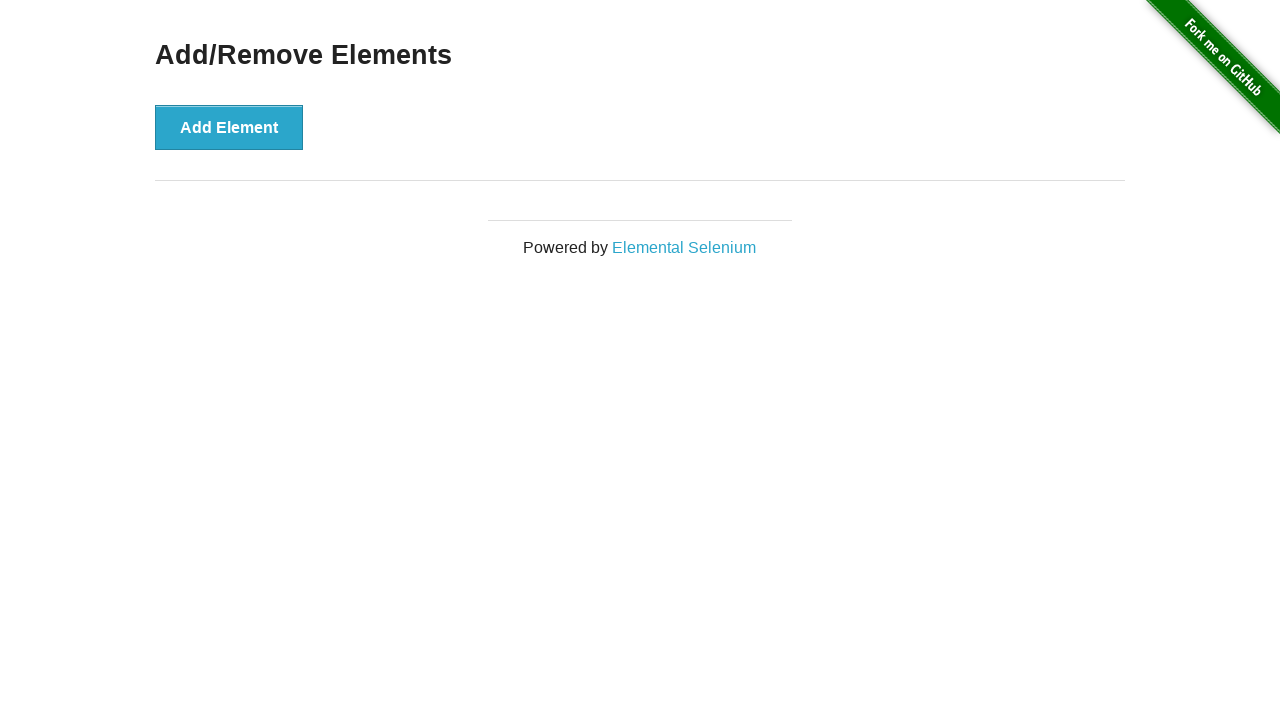

Clicked 'Add Element' button to add a new element at (229, 127) on xpath=//button[text()='Add Element']
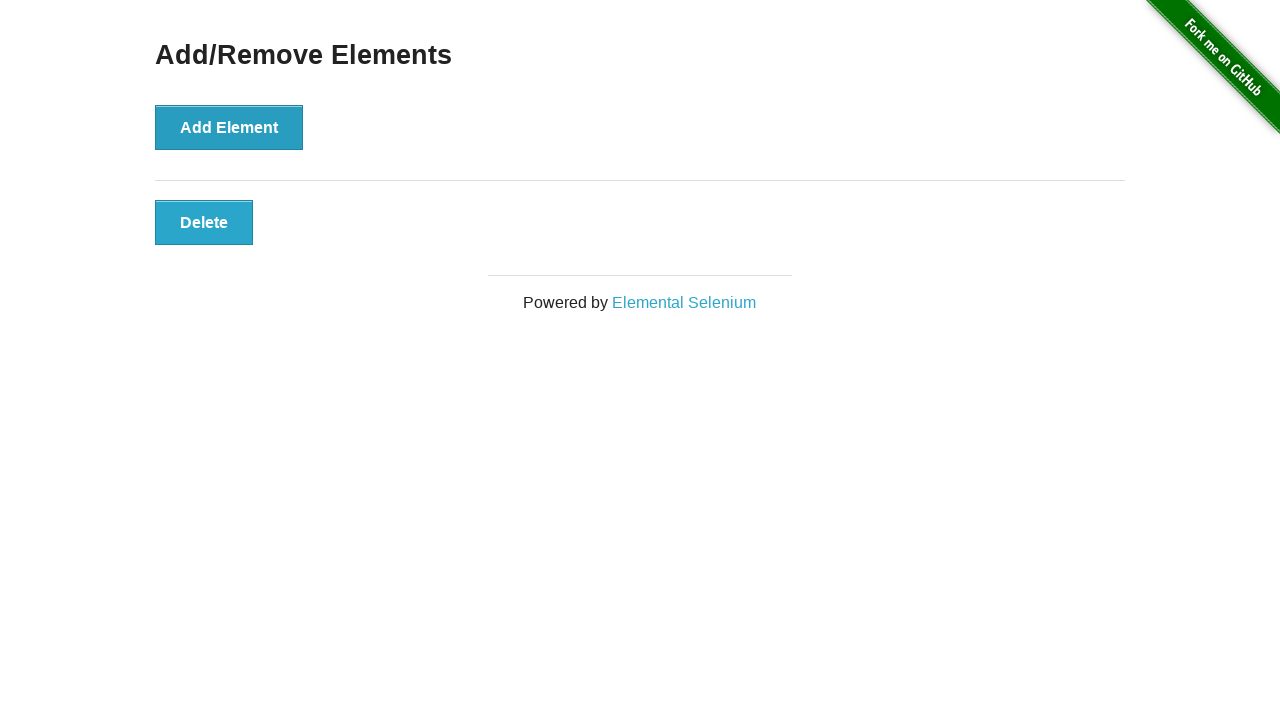

Delete button appeared after adding element
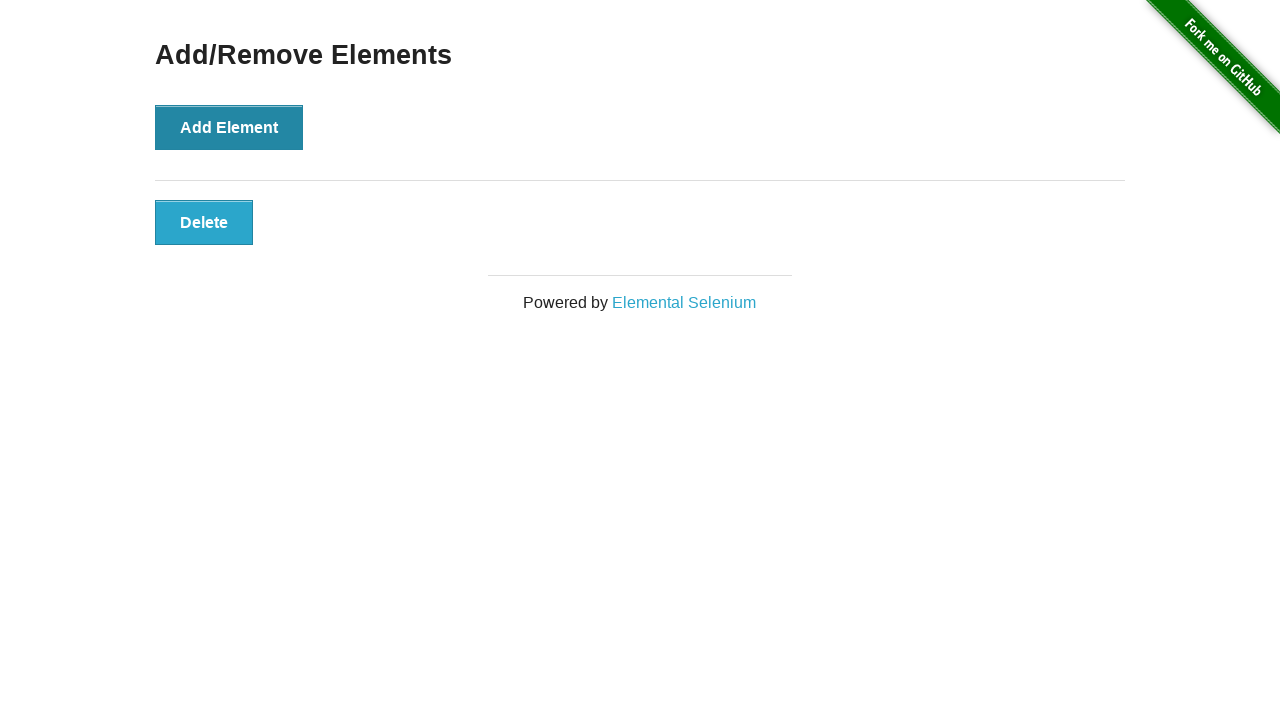

Clicked 'Delete' button to remove the element at (204, 222) on xpath=//button[text()='Delete']
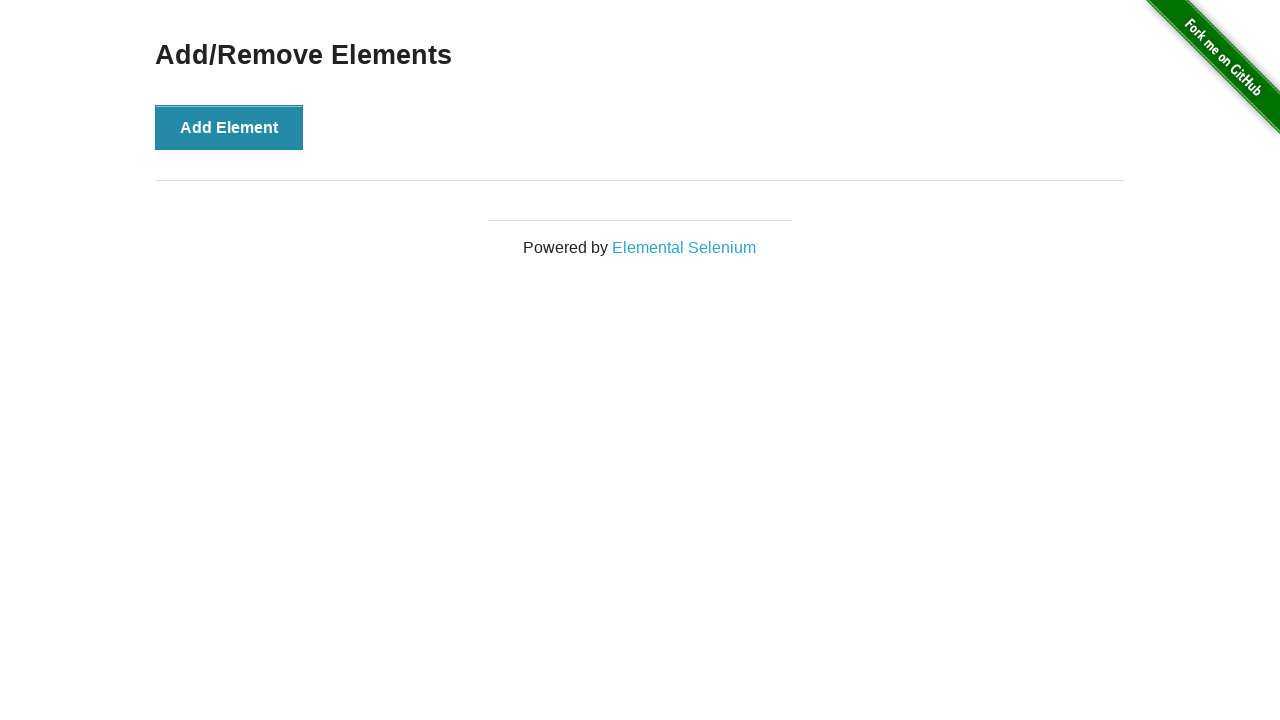

Verified that Delete button disappeared after clicking it
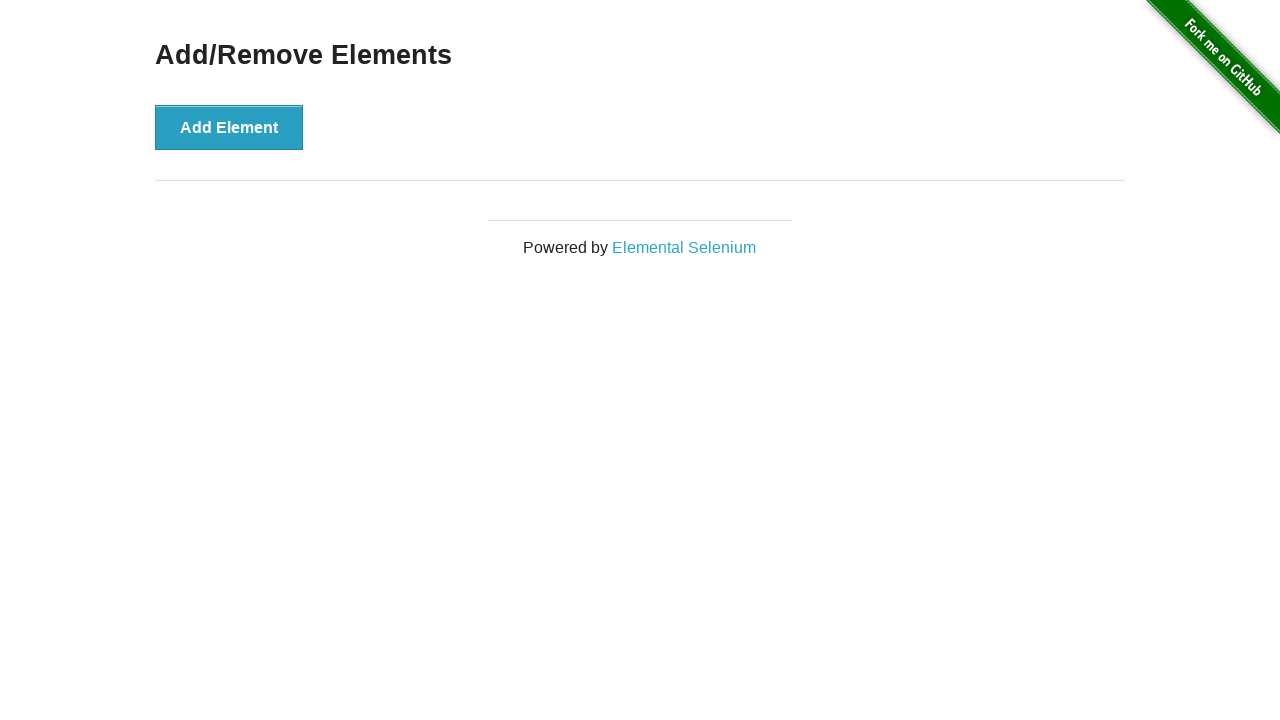

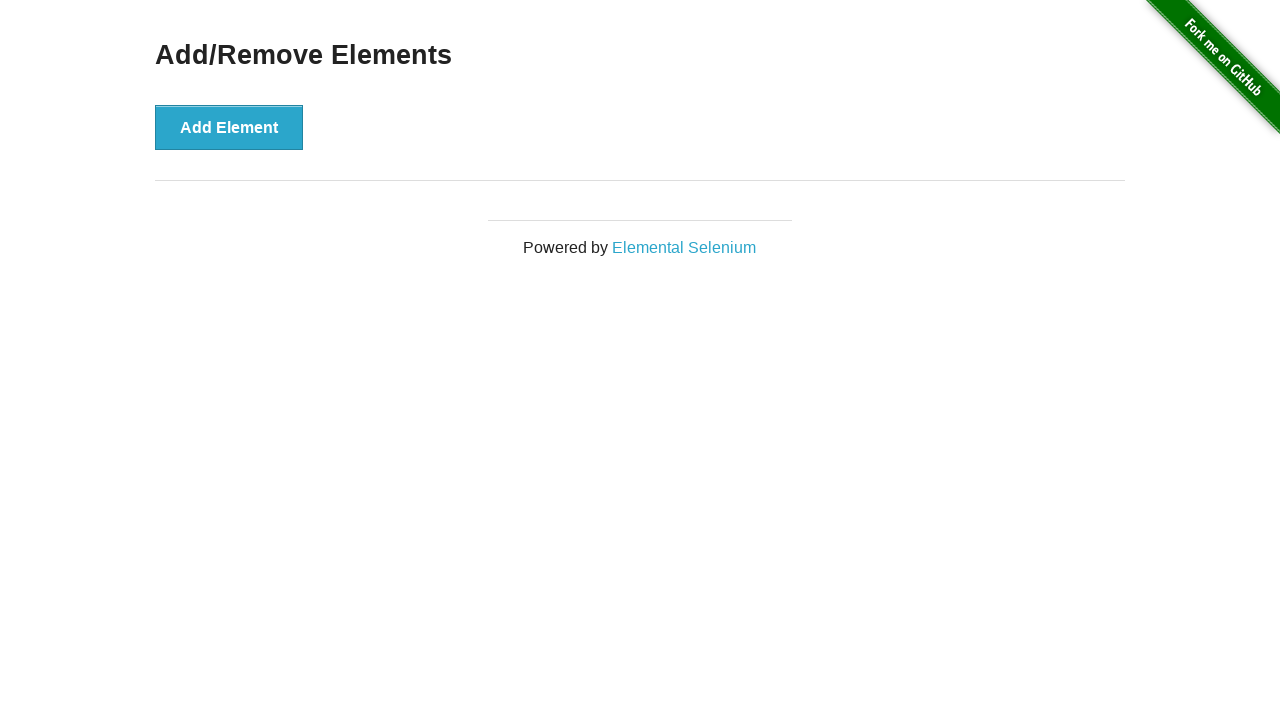